Tests window handle functionality by navigating to a blog page, clicking a link that opens a new window, and handling multiple browser windows/tabs.

Starting URL: http://omayo.blogspot.com/

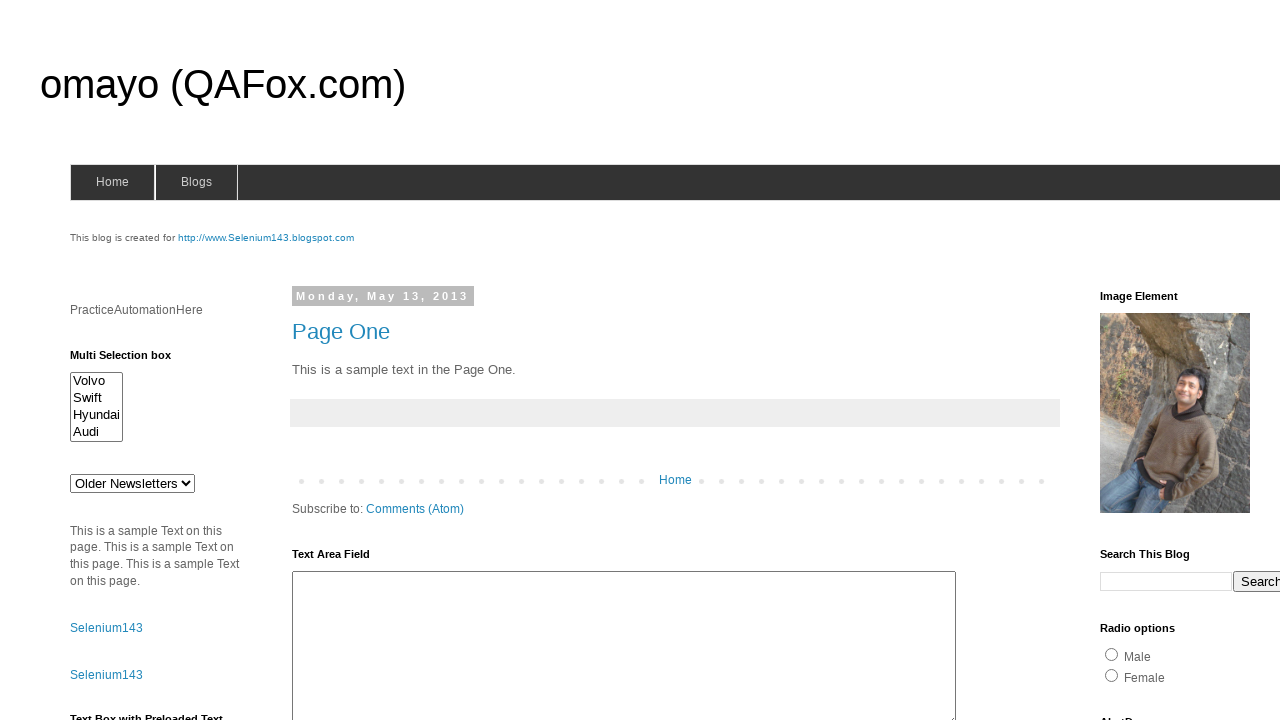

Clicked 'Open' link and new window/tab opened at (132, 360) on xpath=//a[contains(text(),'Open')]
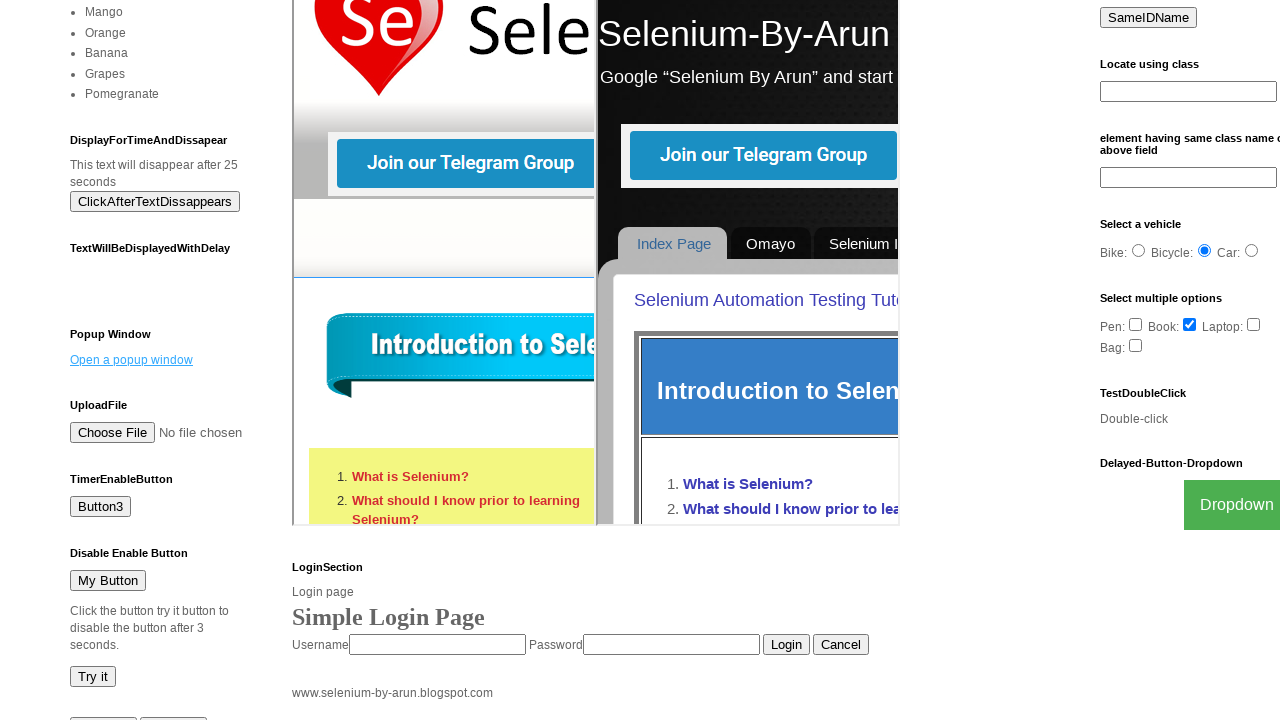

New page loaded completely
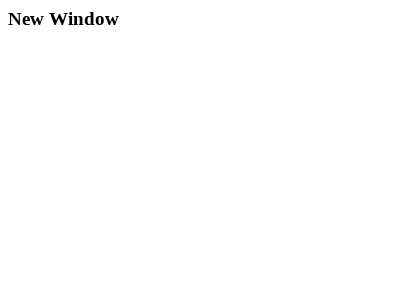

Retrieved all open pages/tabs from context
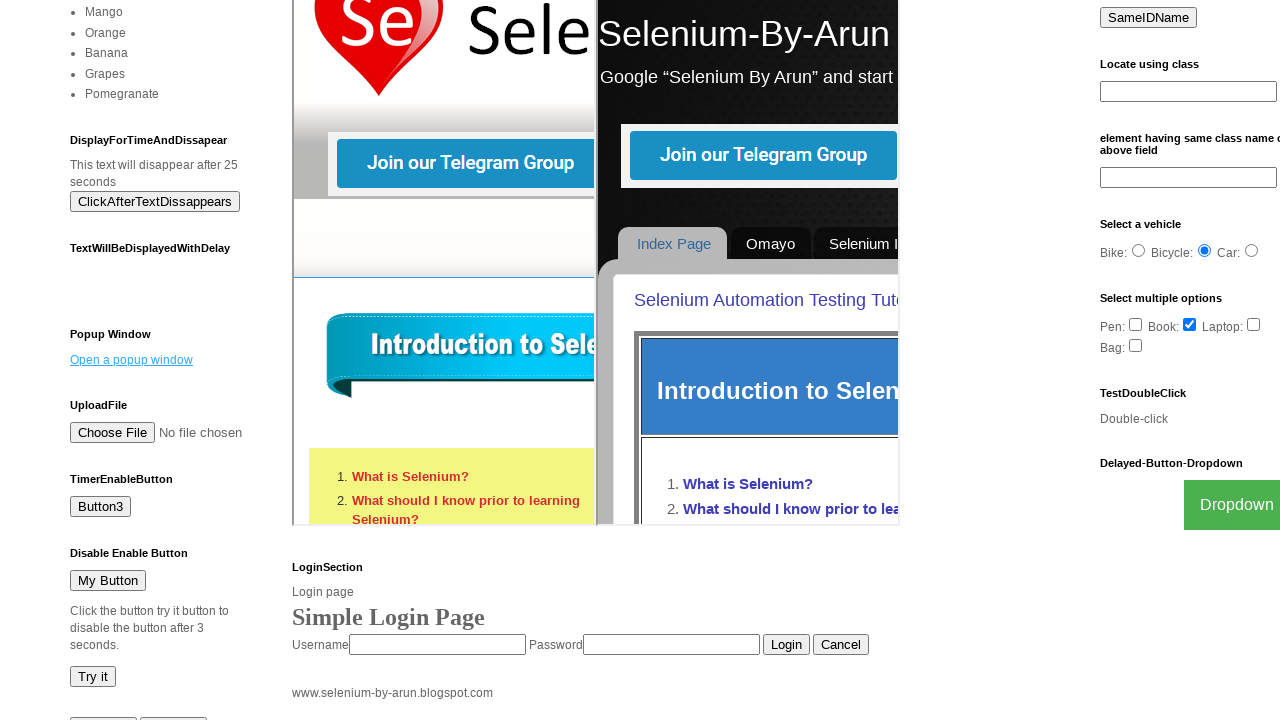

Logged page info - Parent URL: http://omayo.blogspot.com/, Total pages: 2
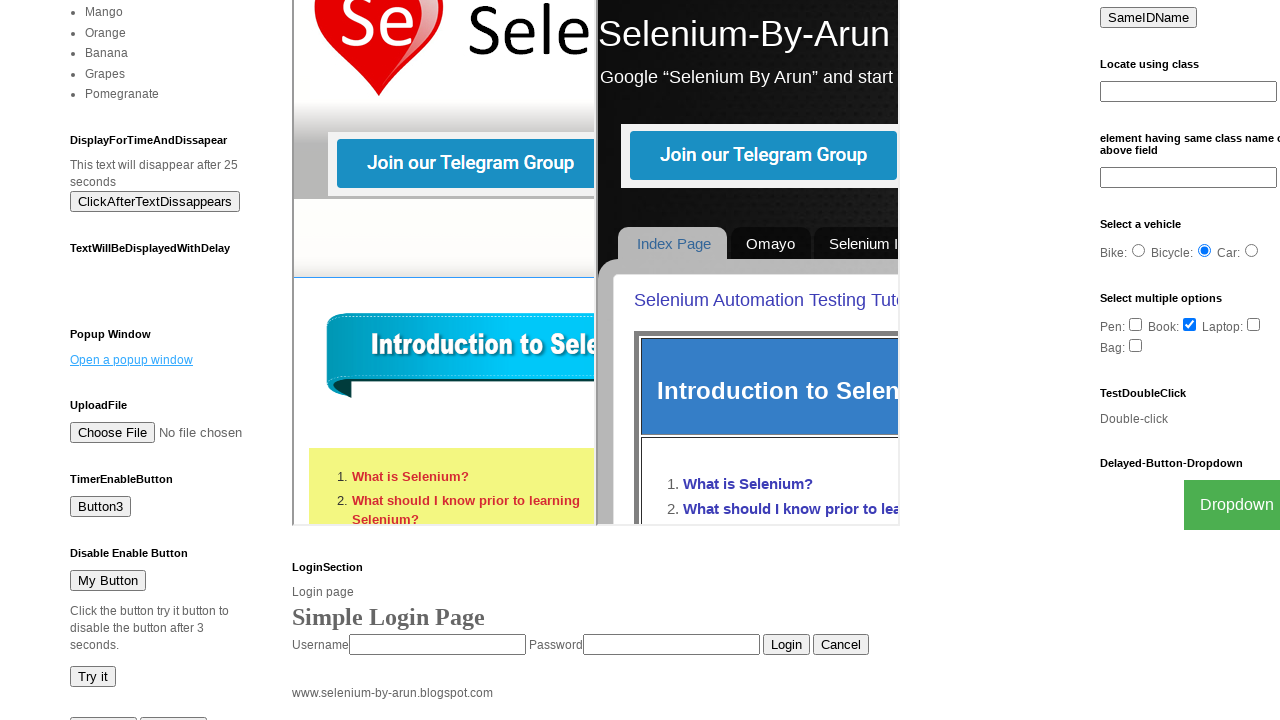

Closed the new page/tab
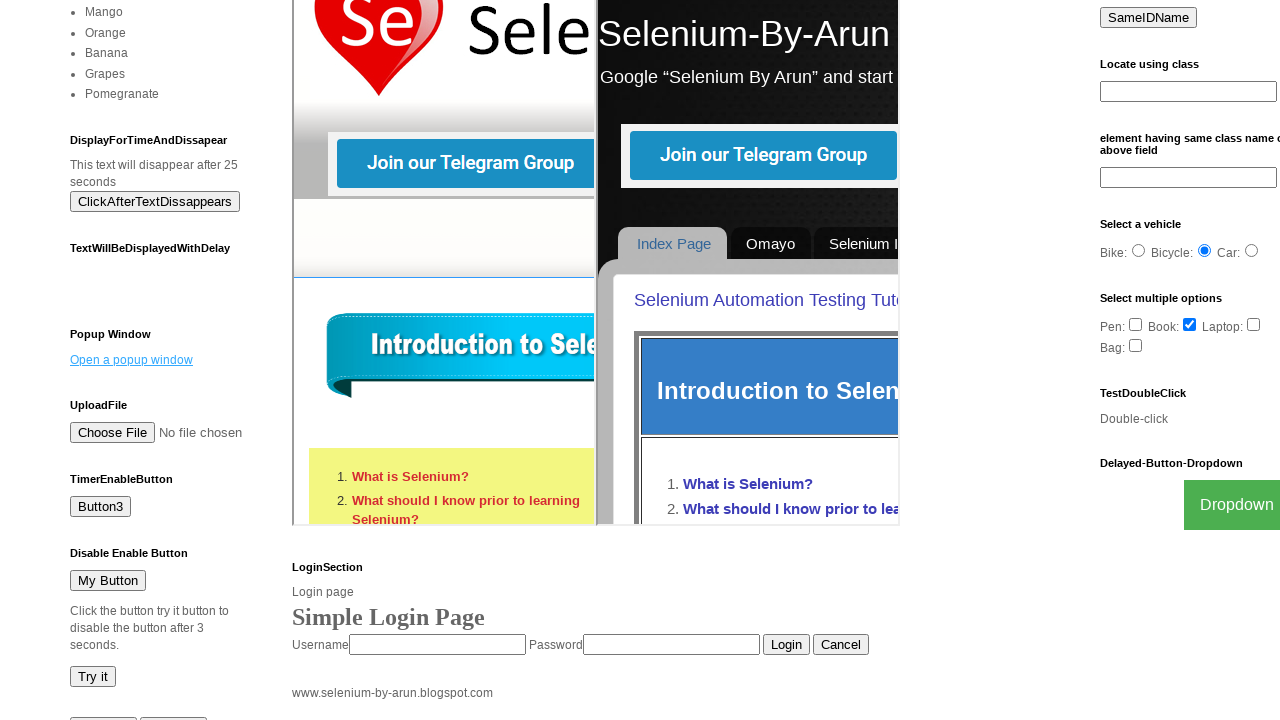

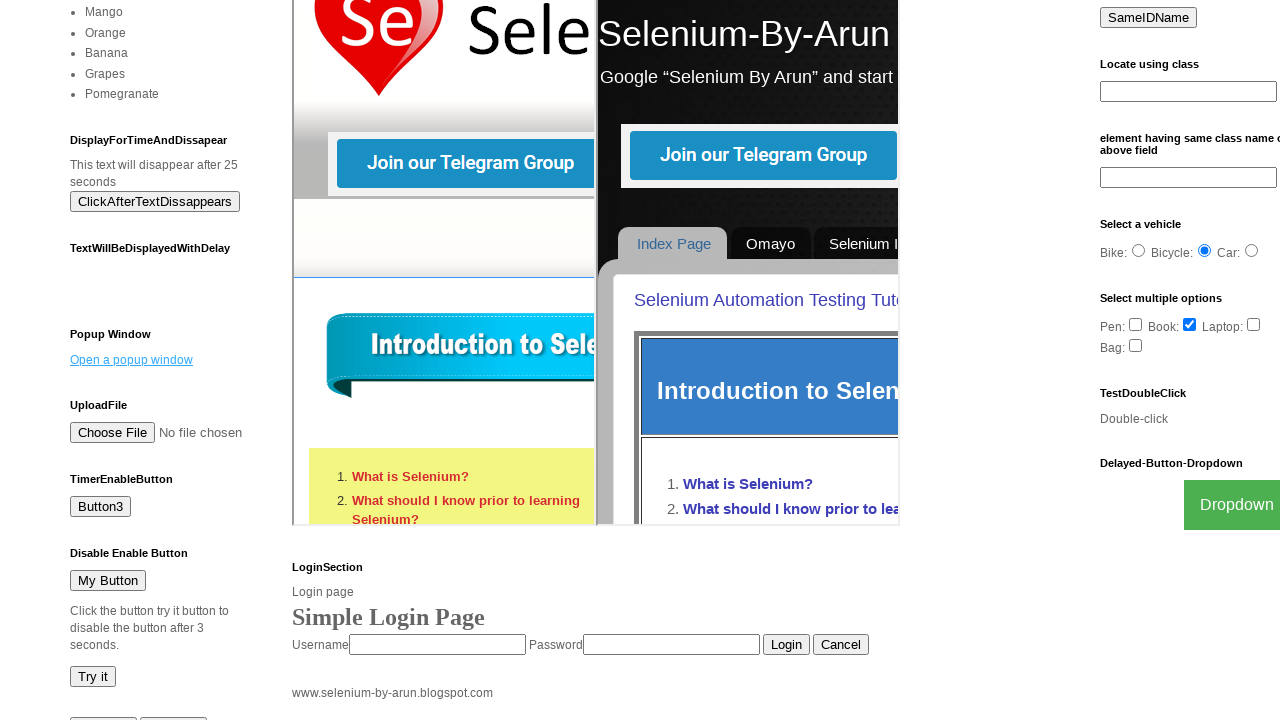